Tests page scrolling functionality by scrolling down the page, locating a table element, and scrolling to a specific table row containing 'Delhi'

Starting URL: https://rahulshettyacademy.com/AutomationPractice/

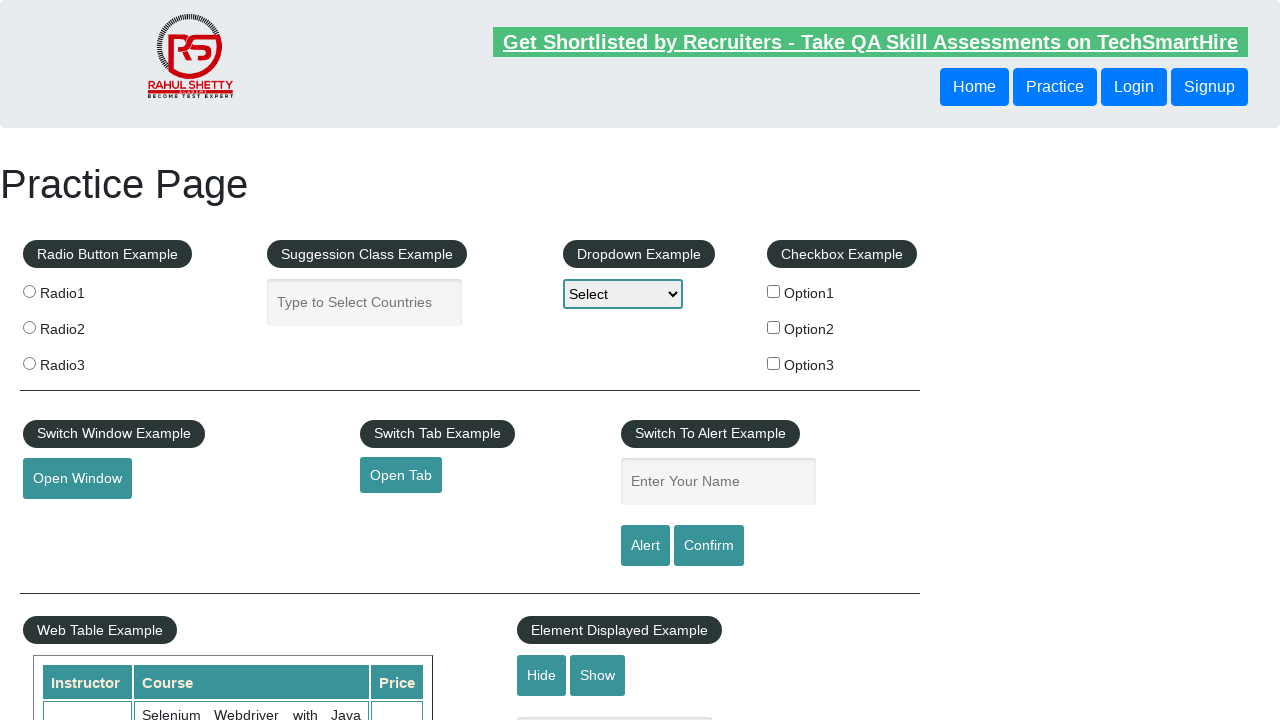

Scrolled down the page by 650 pixels
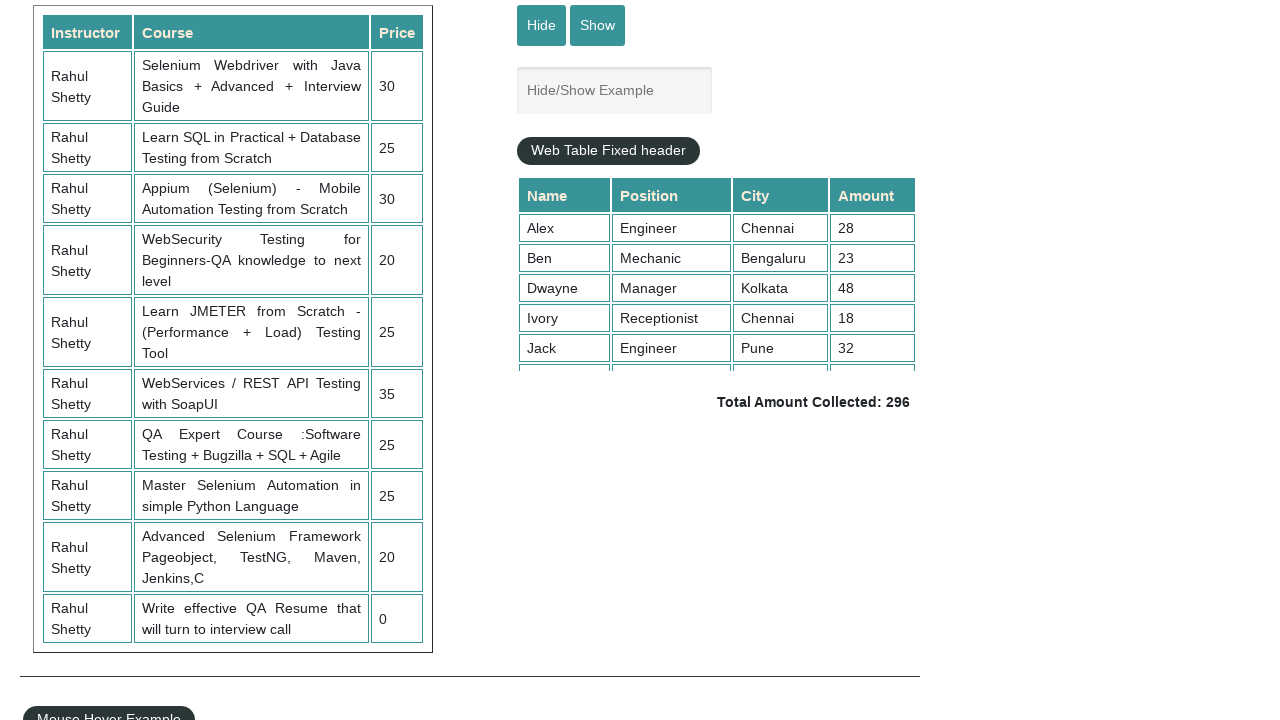

Product table loaded and became visible
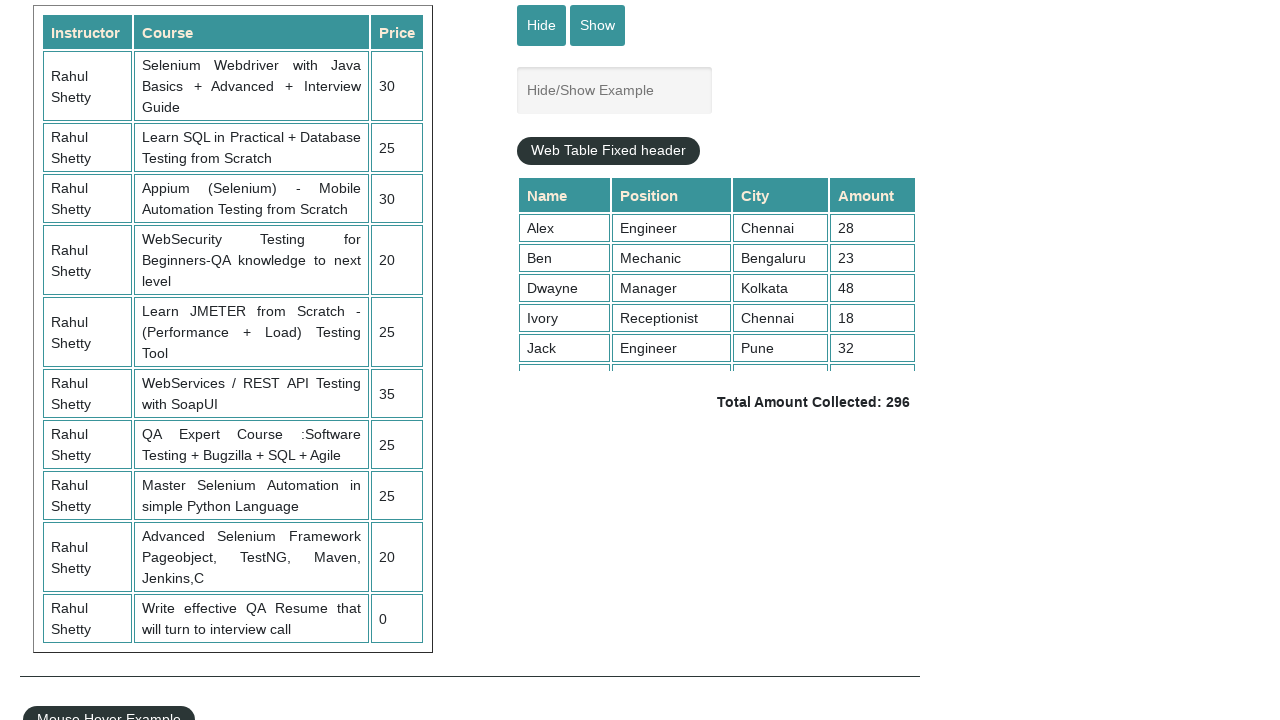

Located table cell containing 'Delhi'
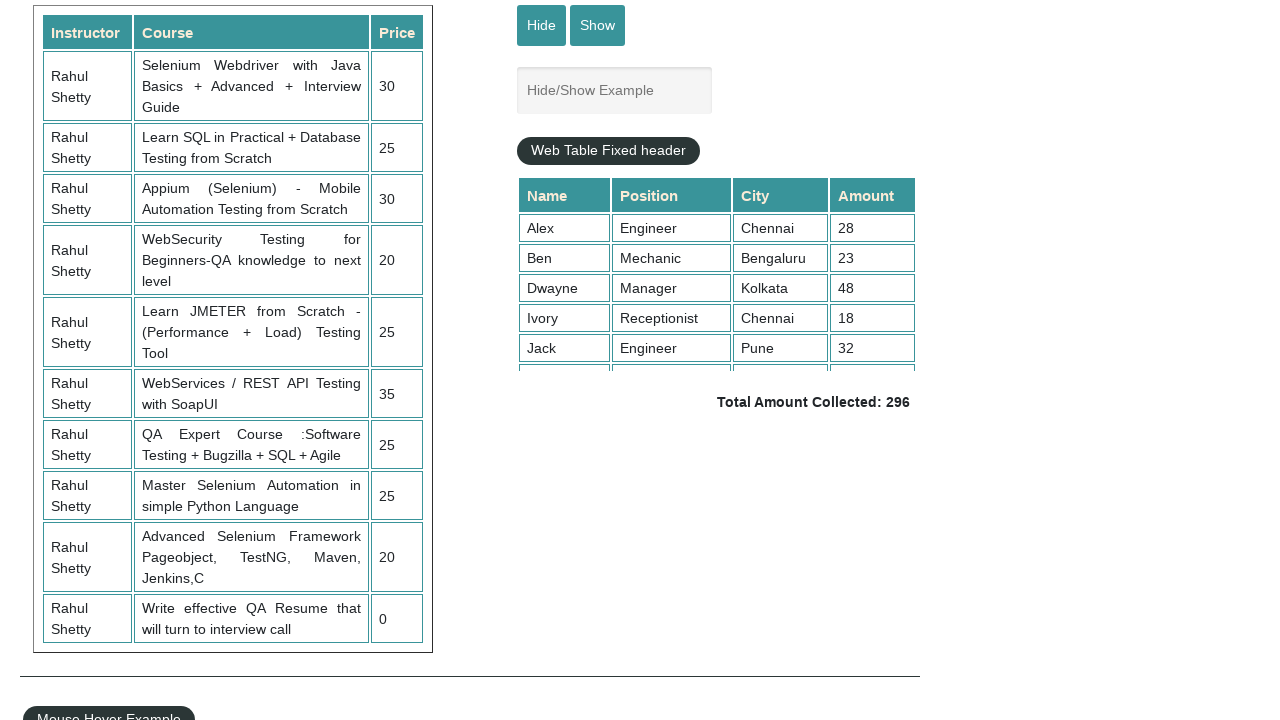

Scrolled to table row containing 'Delhi'
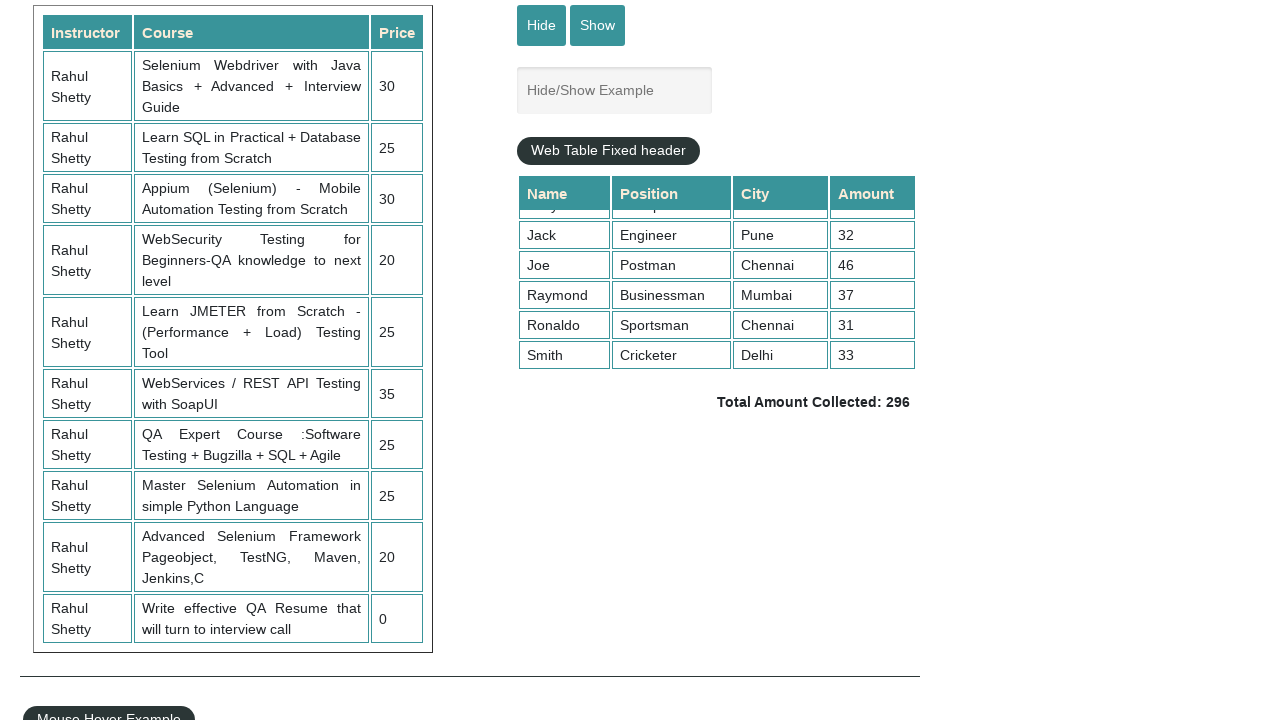

Scrolled down an additional 200 pixels
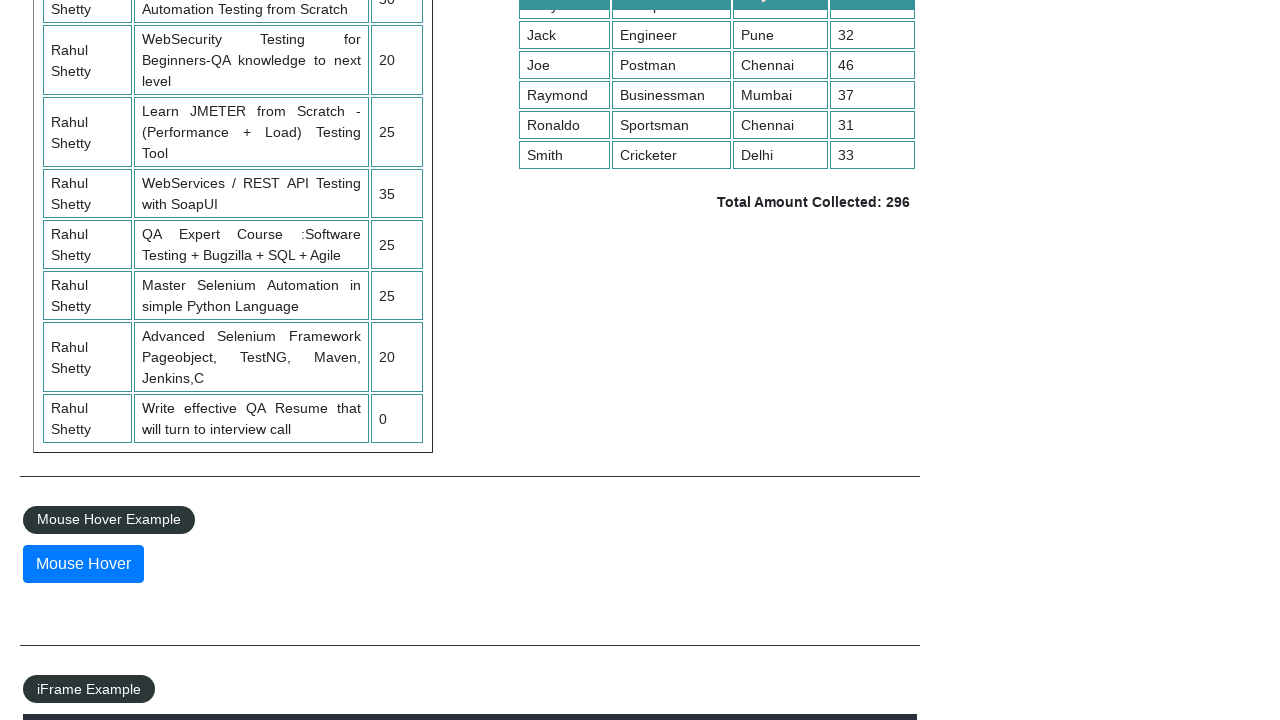

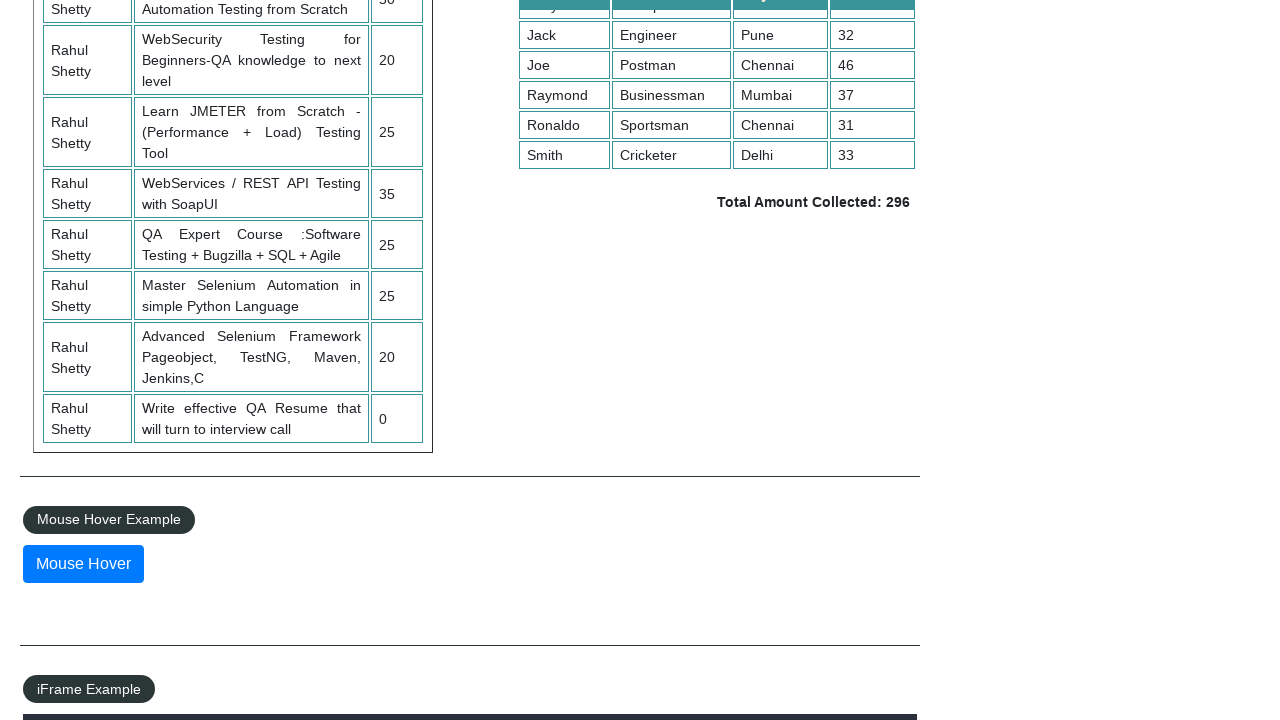